Opens the Rahul Shetty Academy homepage and retrieves the page title and current URL to verify the page loaded correctly

Starting URL: https://rahulshettyacademy.com

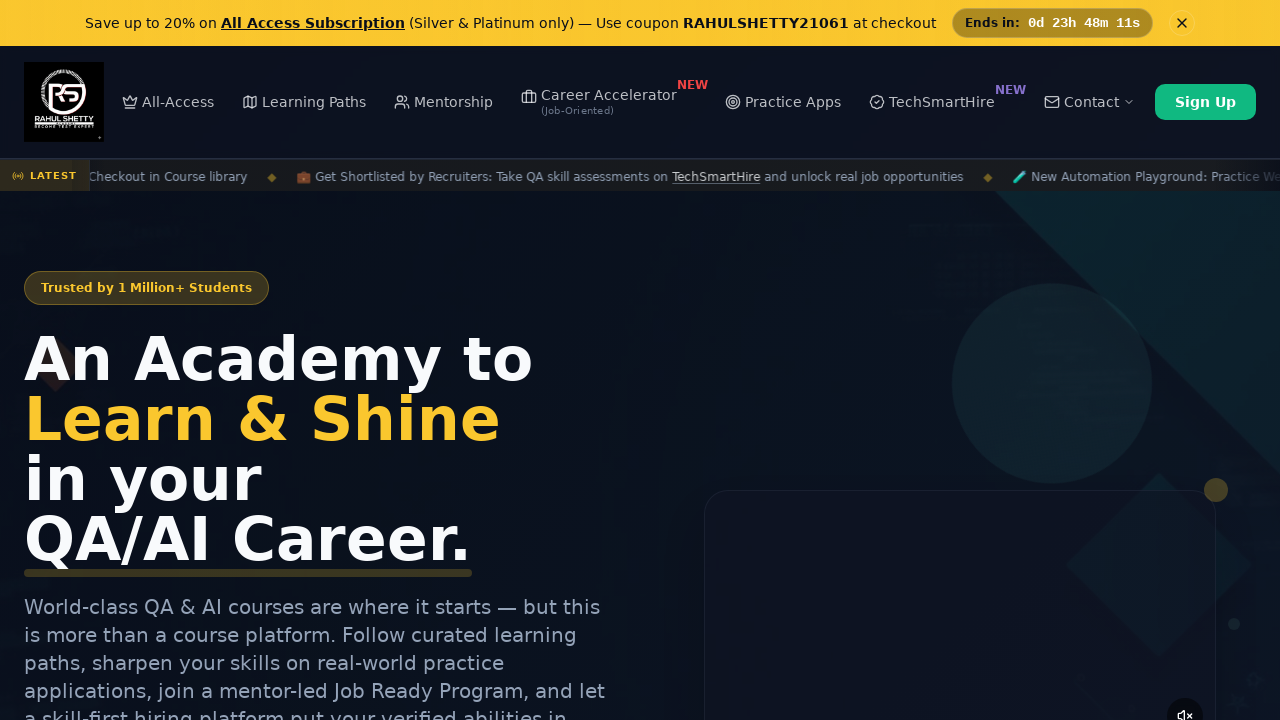

Page loaded with DOM content ready
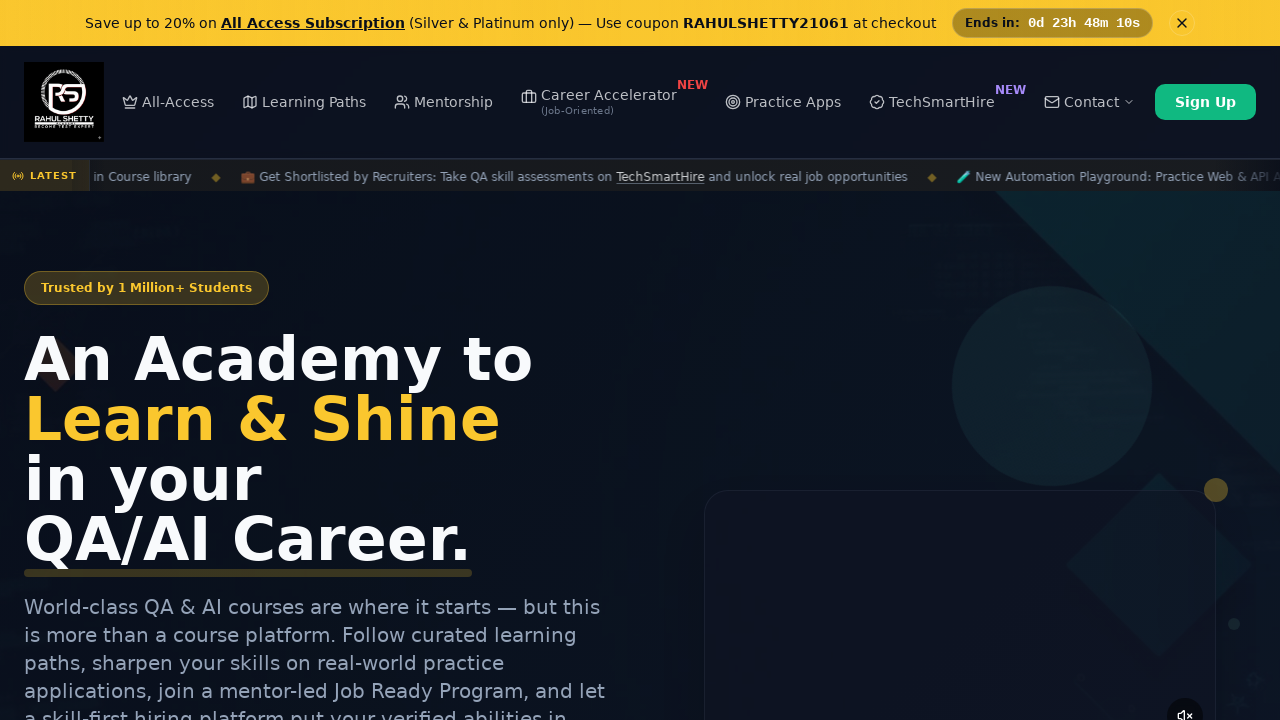

Retrieved page title: Rahul Shetty Academy | QA Automation, Playwright, AI Testing & Online Training
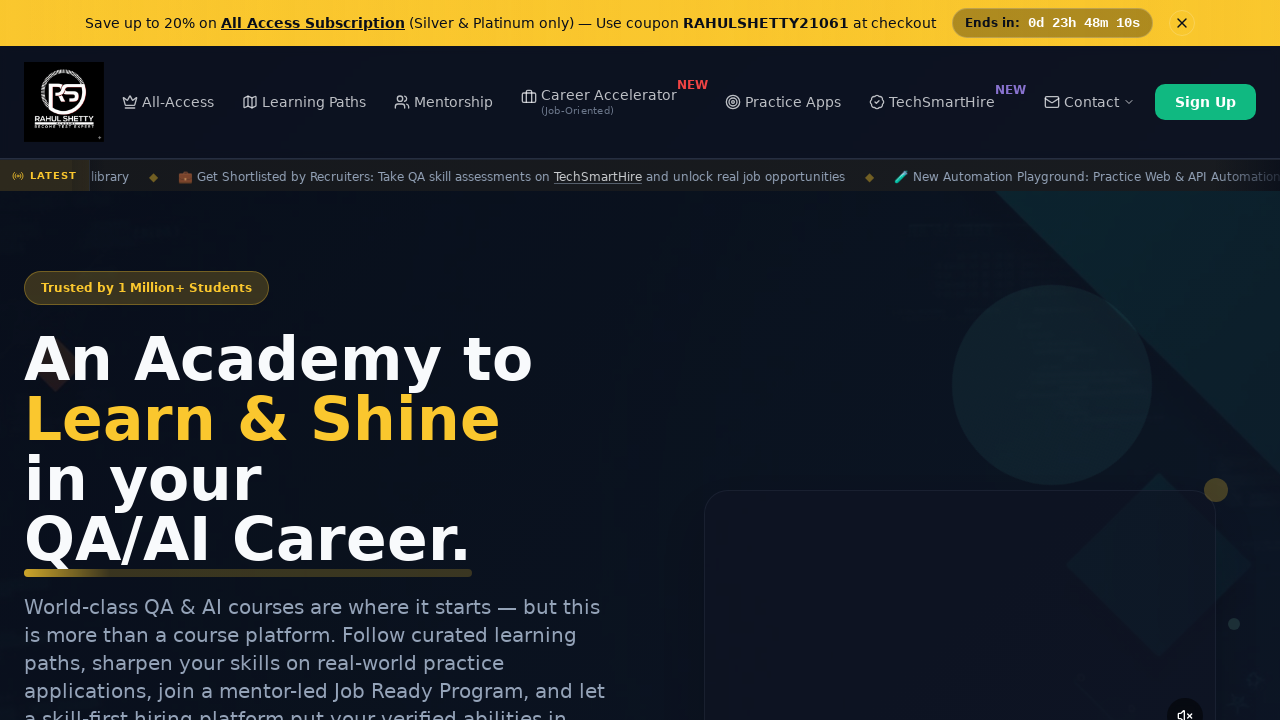

Retrieved current URL: https://rahulshettyacademy.com/
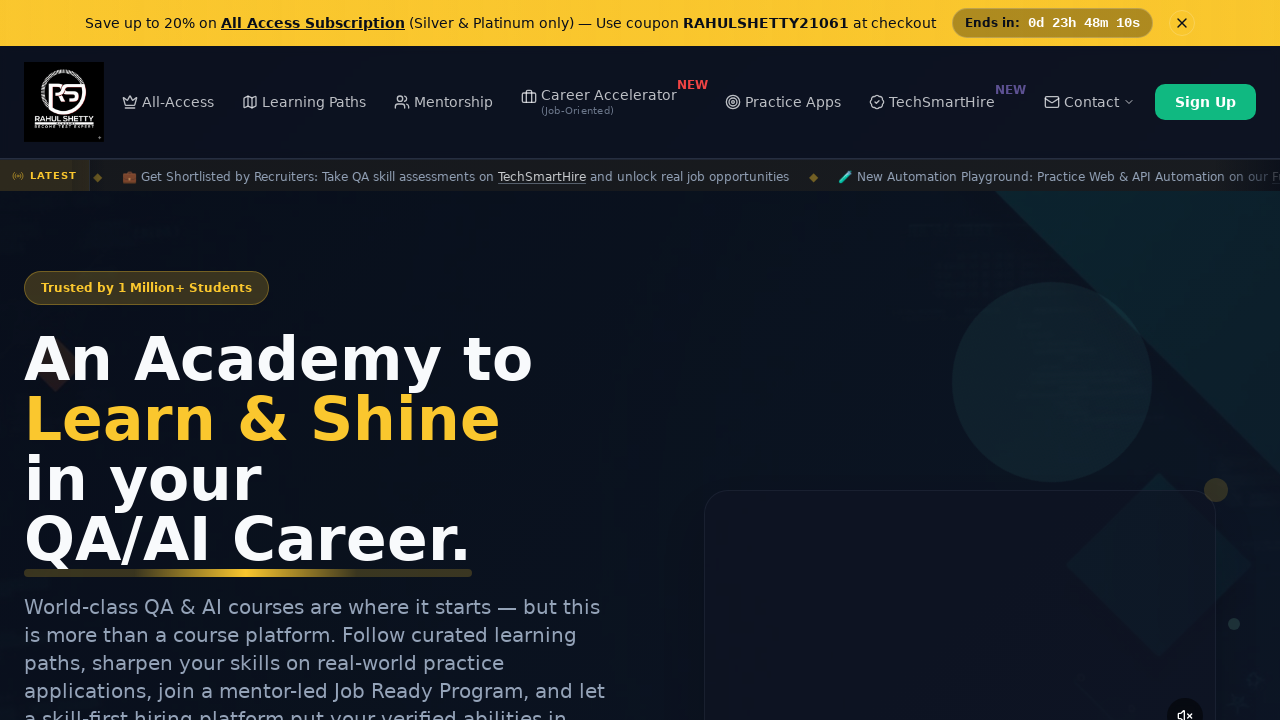

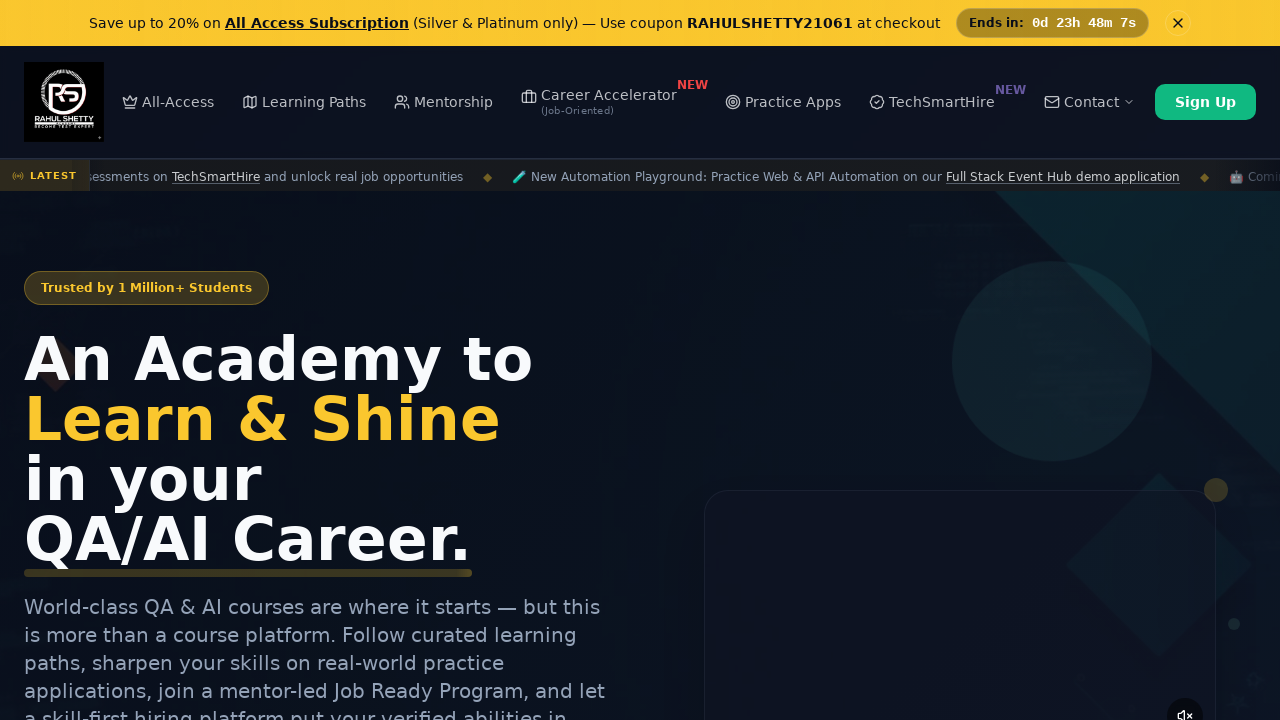